Tests clicking on an "Open Tab" link element on an automation practice page using mouse hover and click actions.

Starting URL: https://www.rahulshettyacademy.com/AutomationPractice/

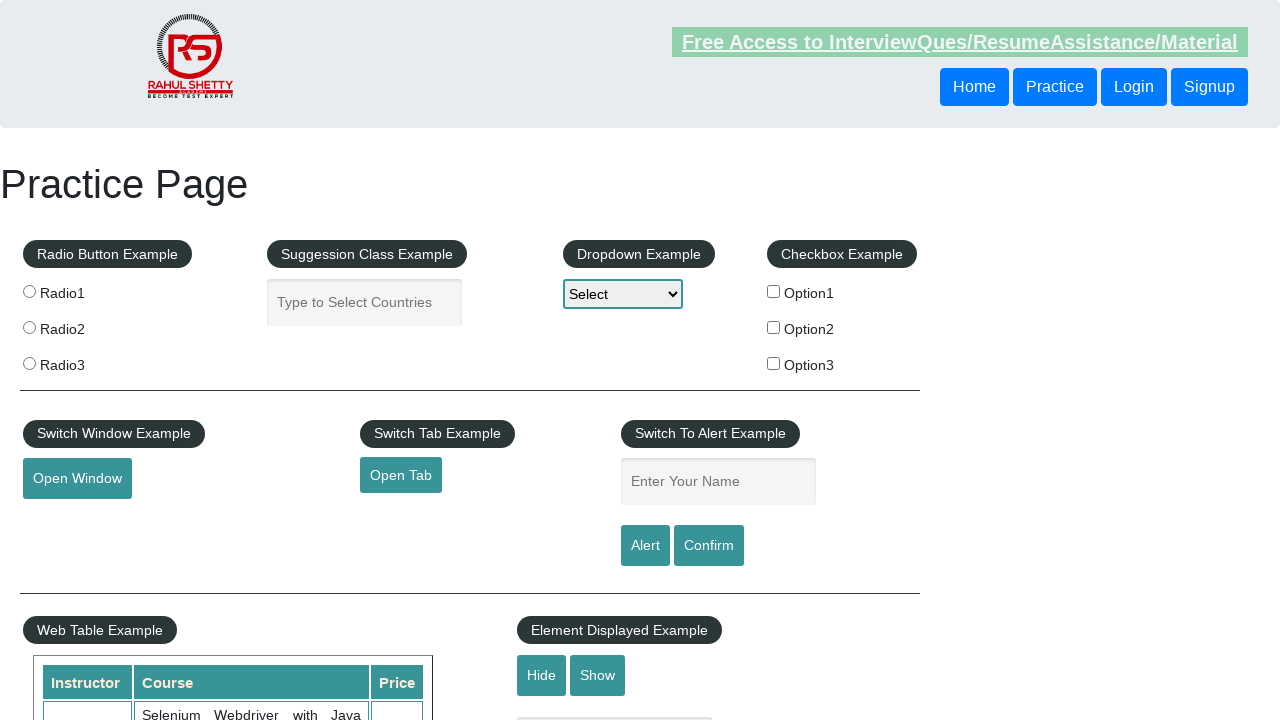

Navigated to automation practice page
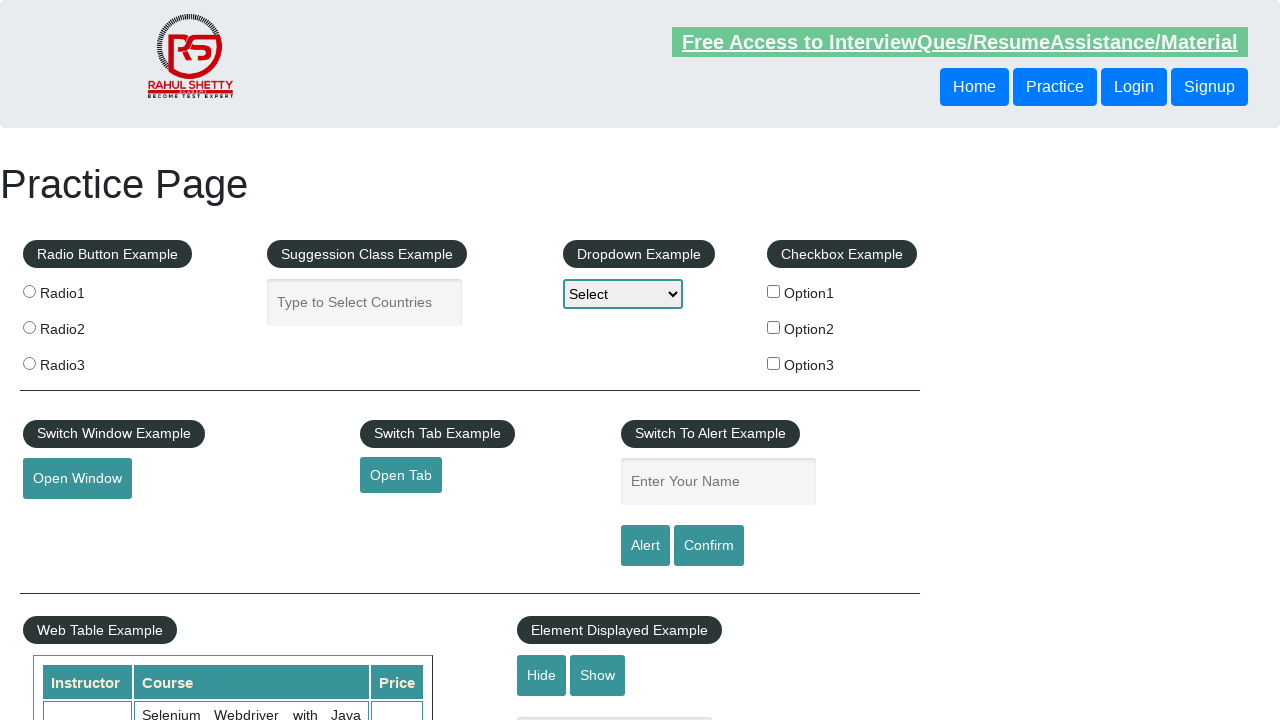

Hovered over 'Open Tab' link element at (401, 475) on a#opentab
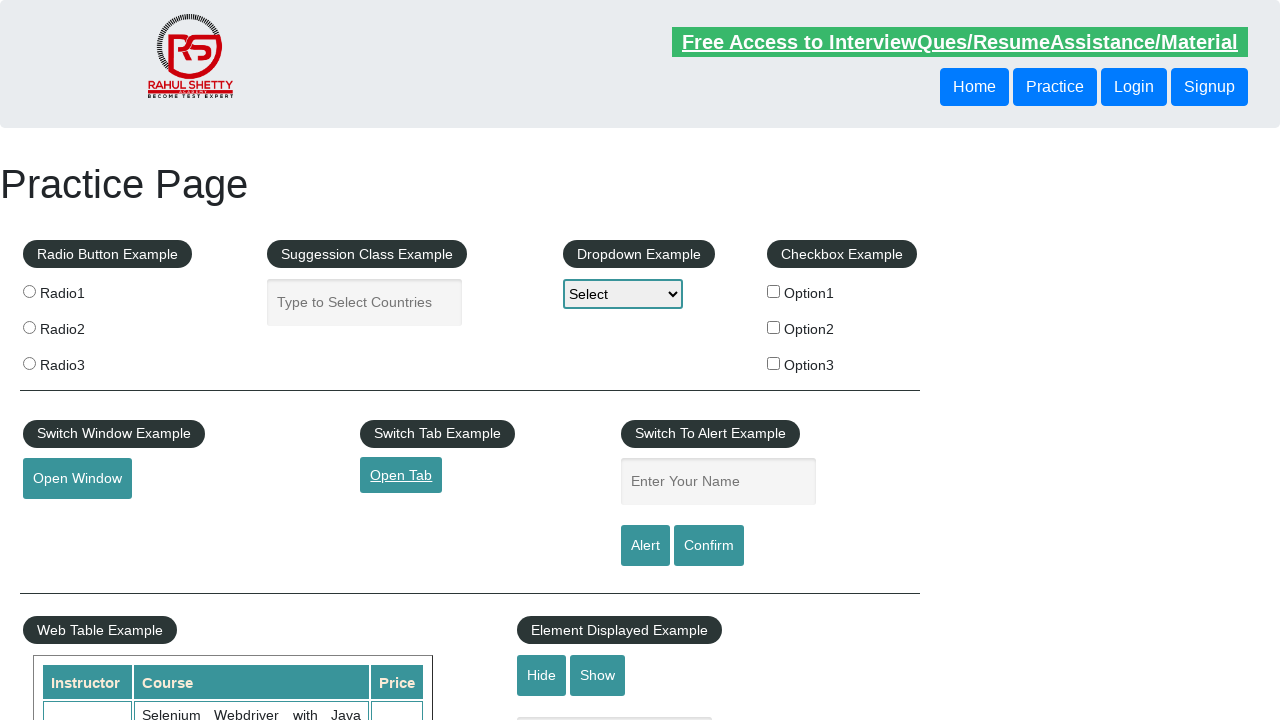

Clicked on 'Open Tab' link element at (401, 475) on a#opentab
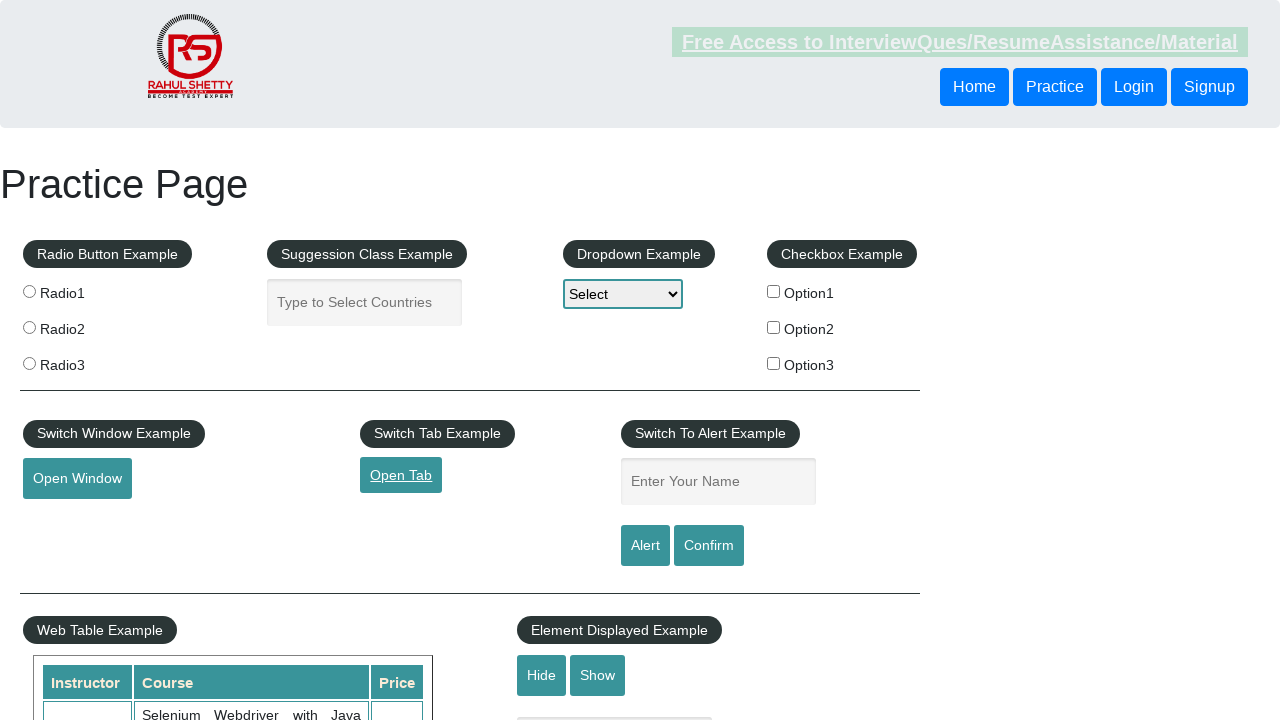

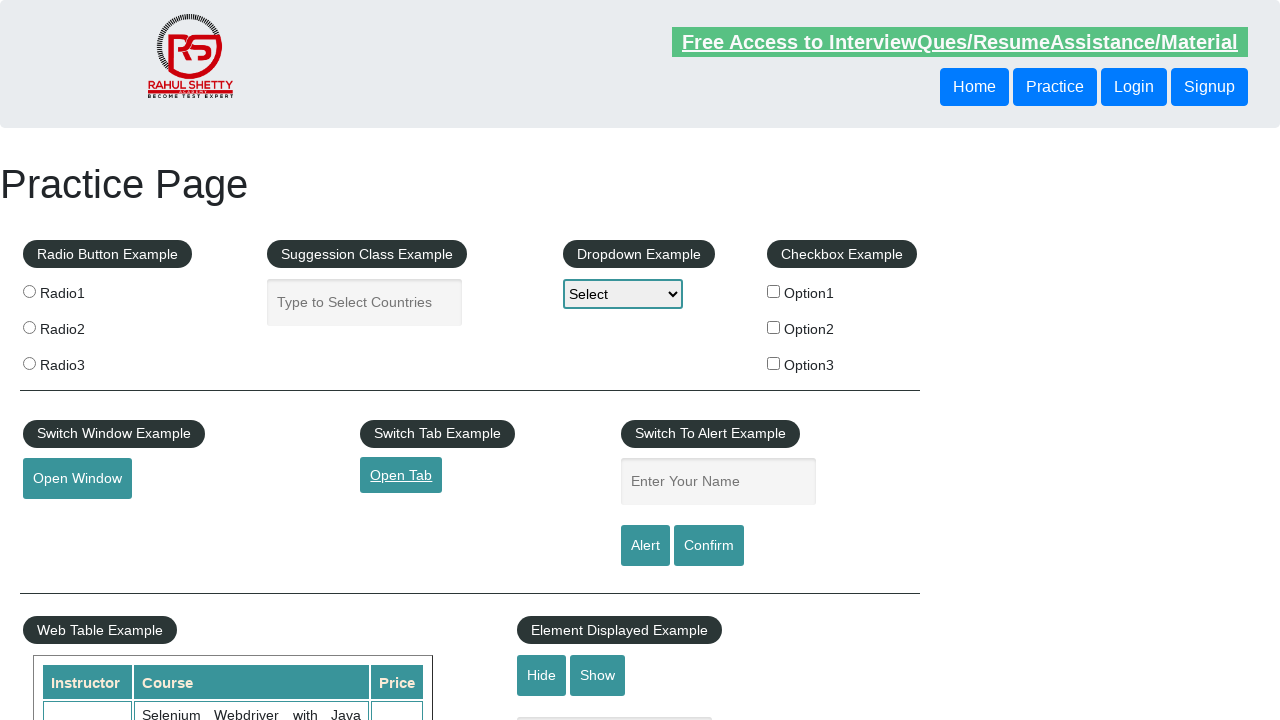